Simple browser test that navigates to Flipkart homepage. The test only opens the page without any further interactions.

Starting URL: https://flipkart.com

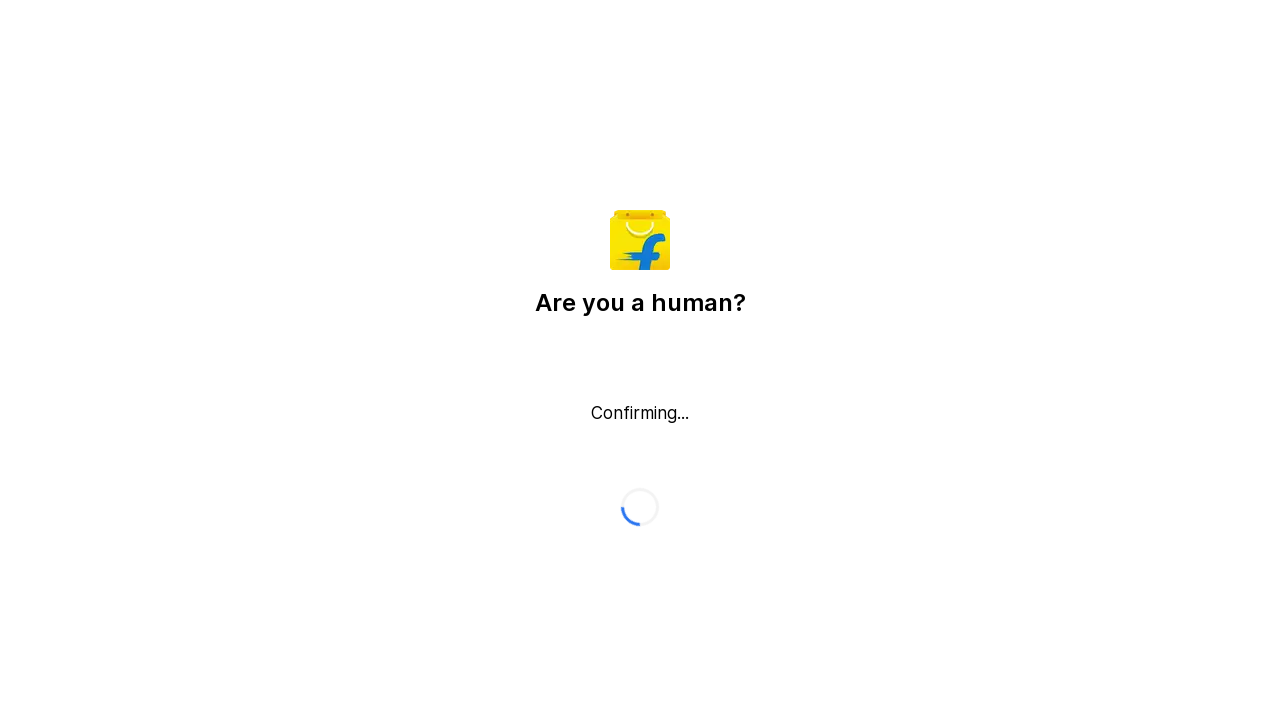

Flipkart homepage loaded (domcontentloaded state reached)
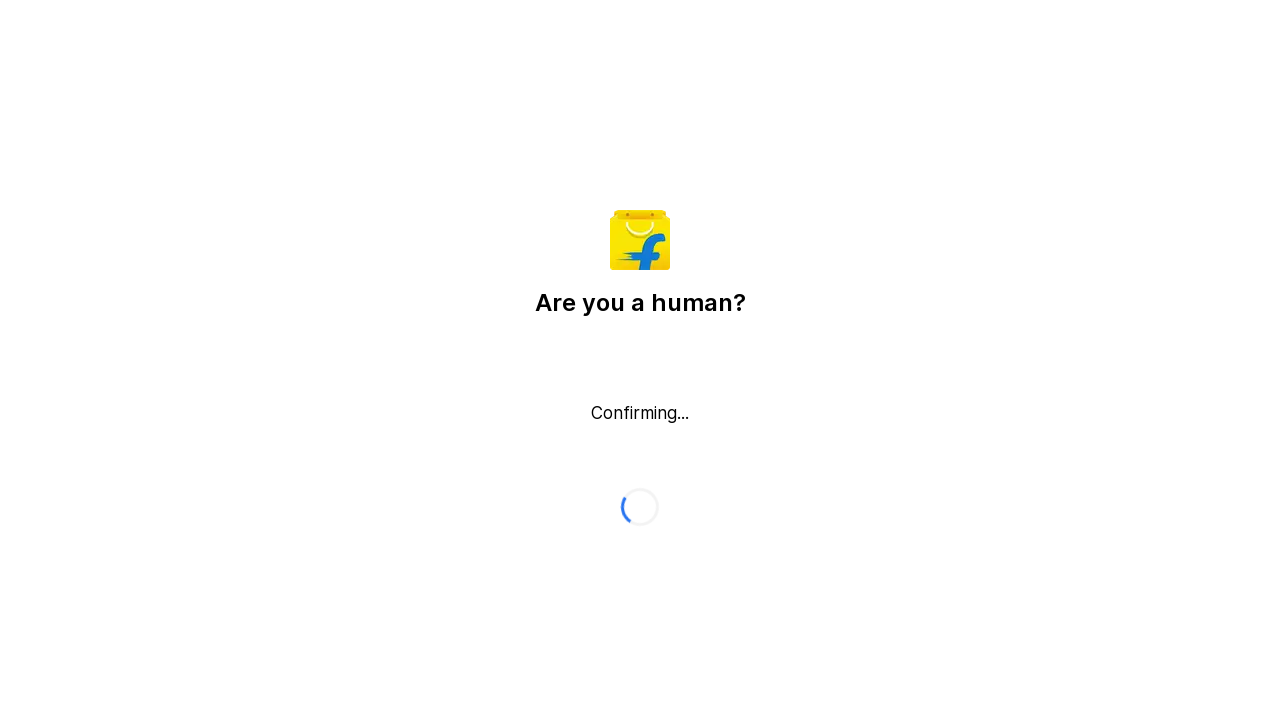

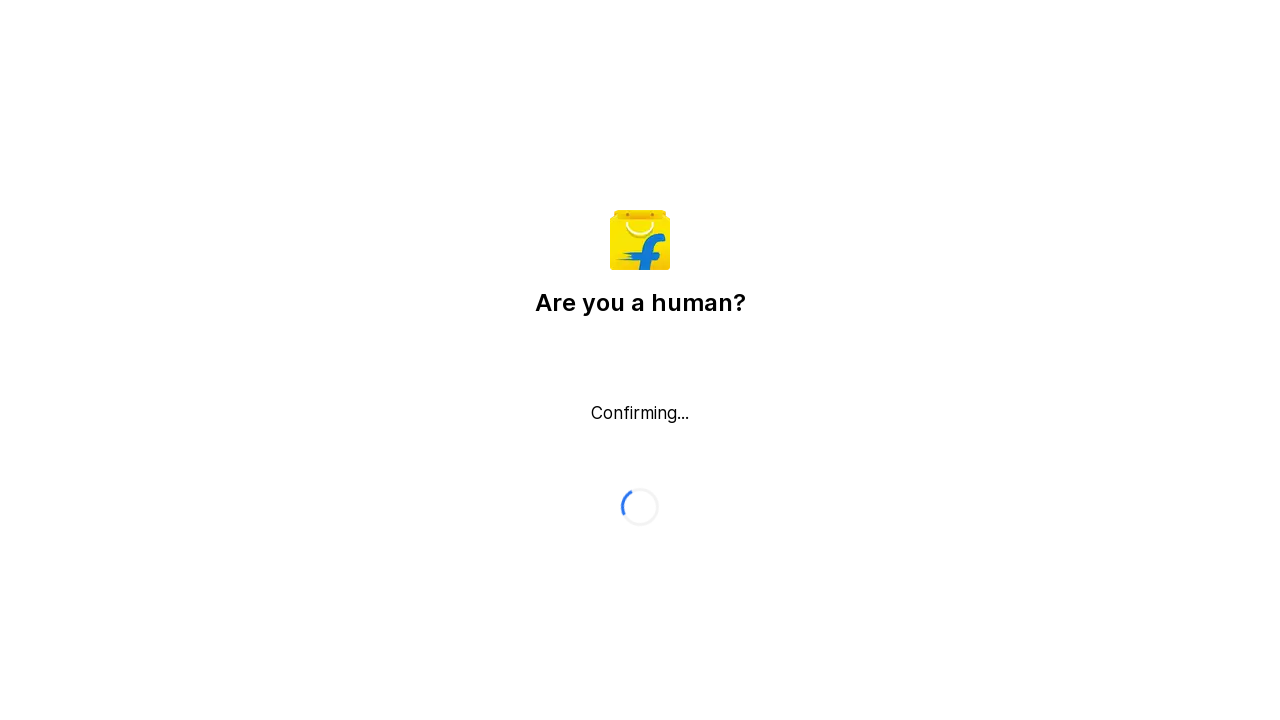